Tests clicking a button that appears after a delay and verifies its alert message

Starting URL: https://igorsmasc.github.io/praticando_waits/

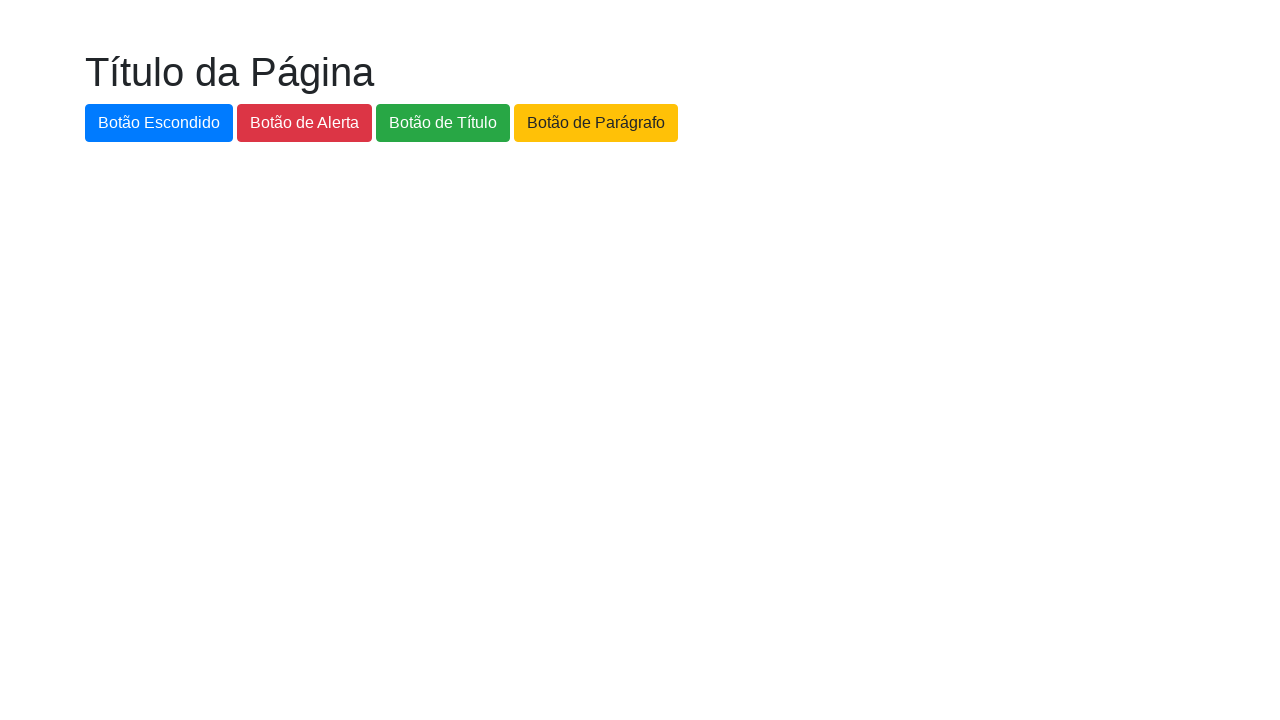

Waited for new button to appear and become visible
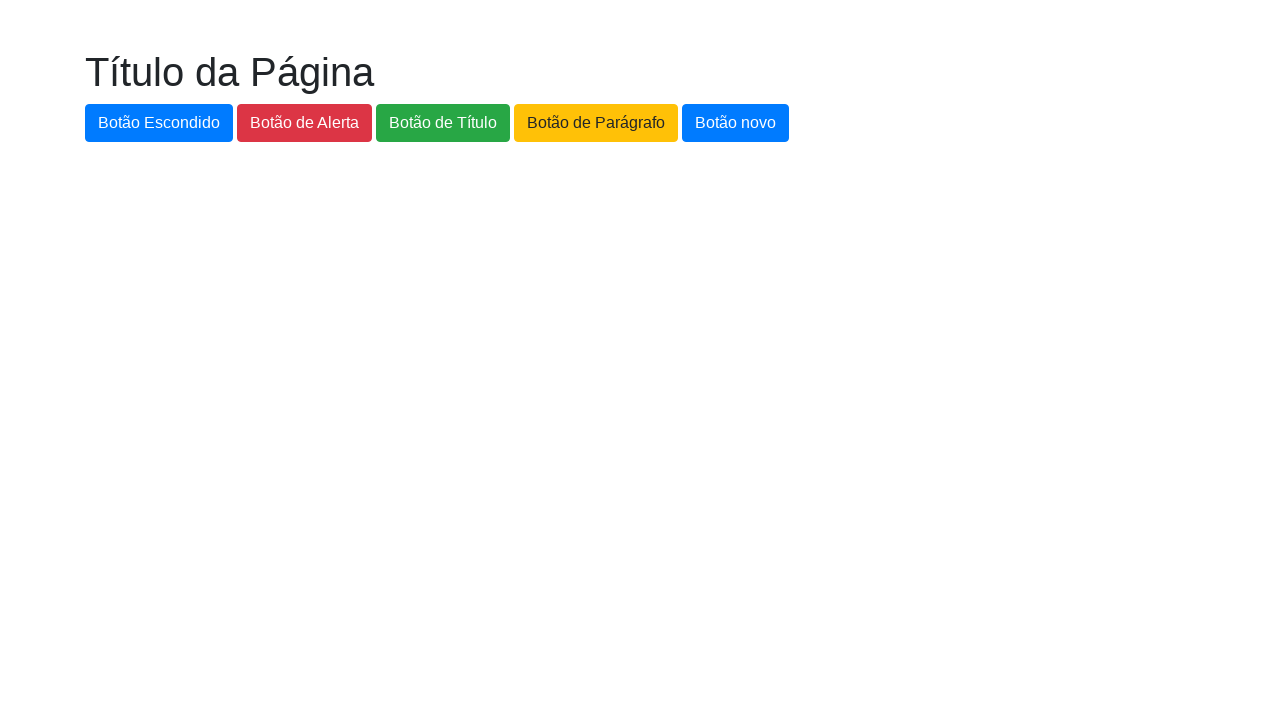

Clicked the new button at (736, 123) on #botao-novo
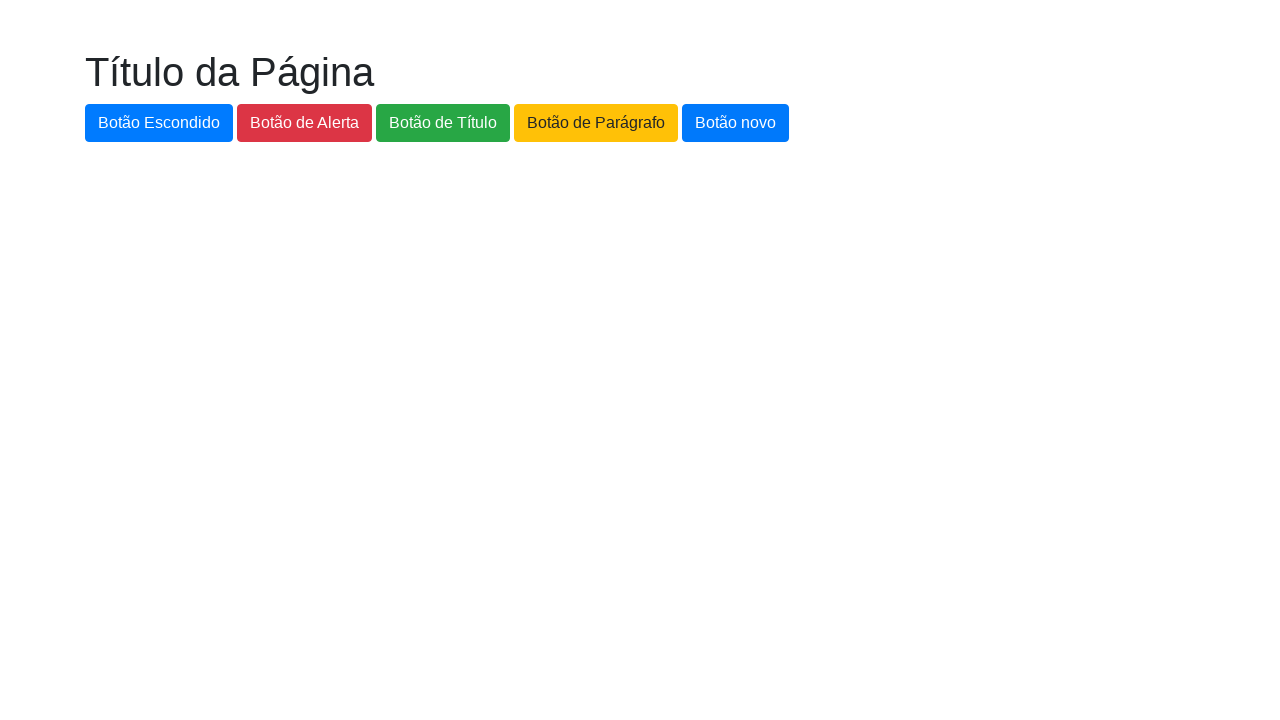

Set up dialog handler to accept alert messages
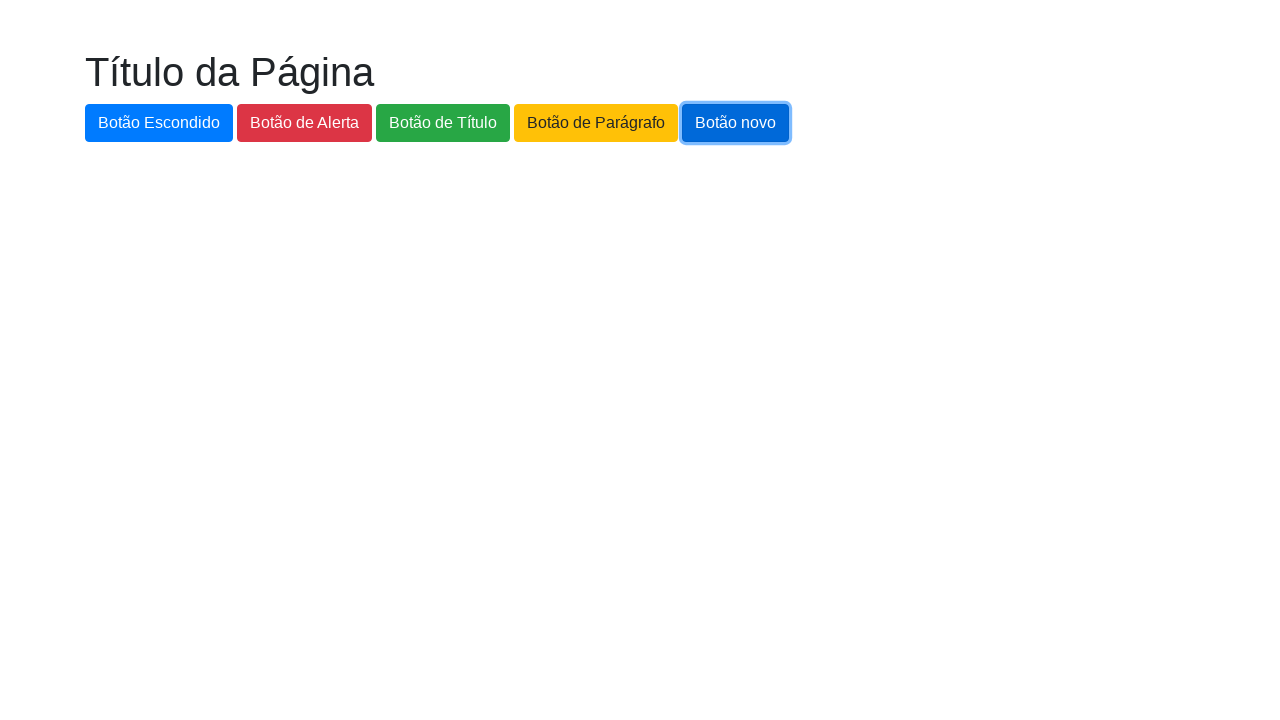

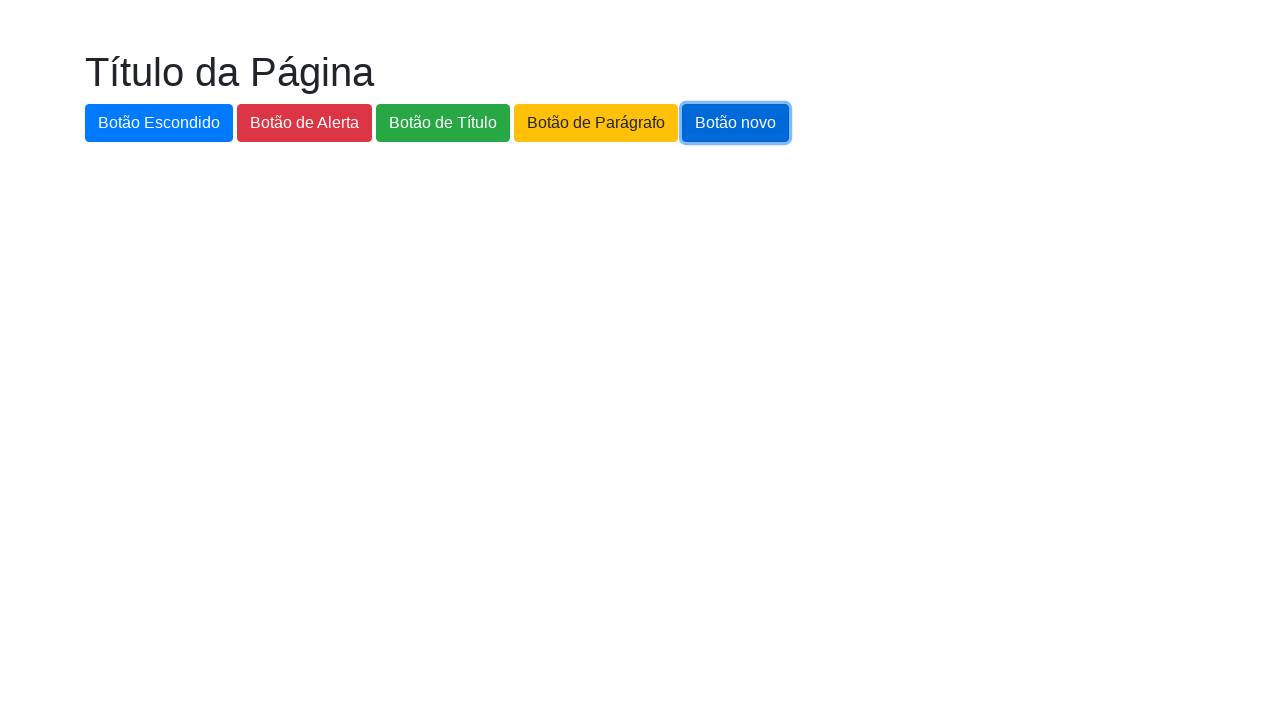